Tests dropdown selection using selectByVisibleText method for birth year field

Starting URL: https://portal.cms.gov/portal/forgotuserid

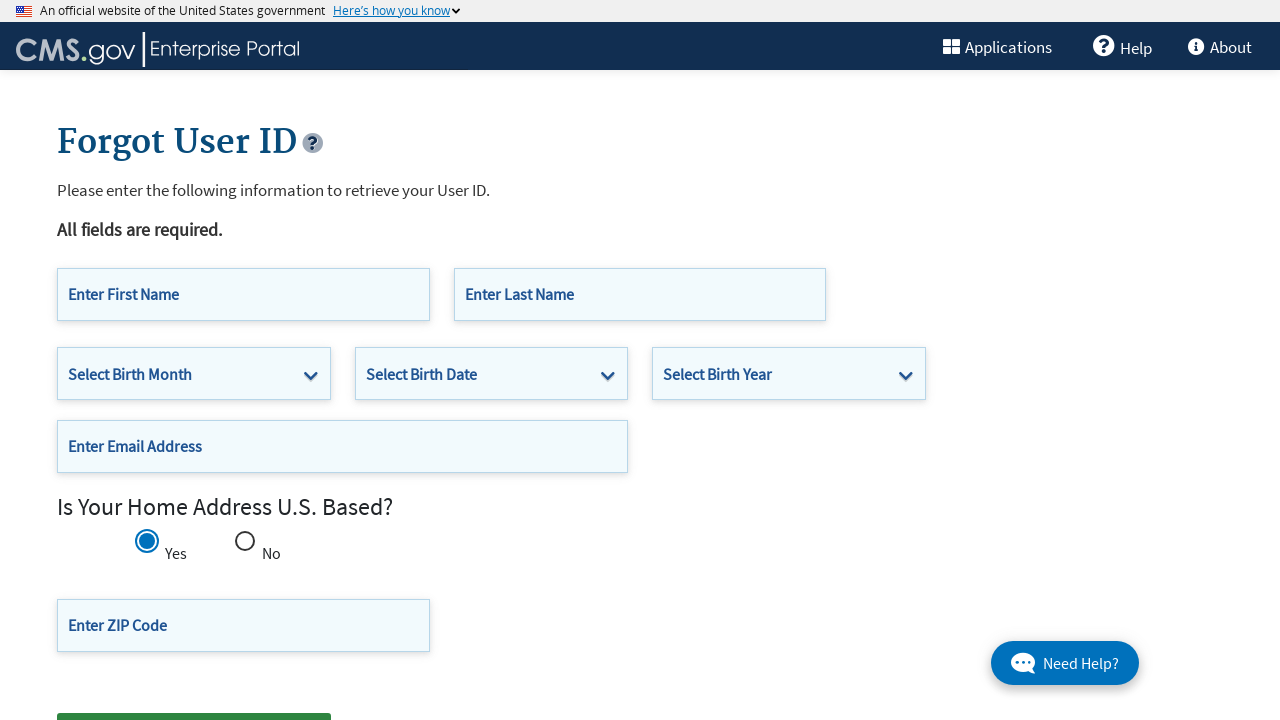

Selected 1988 from birth year dropdown using selectByVisibleText method on select#cms-forgotid-birthYear
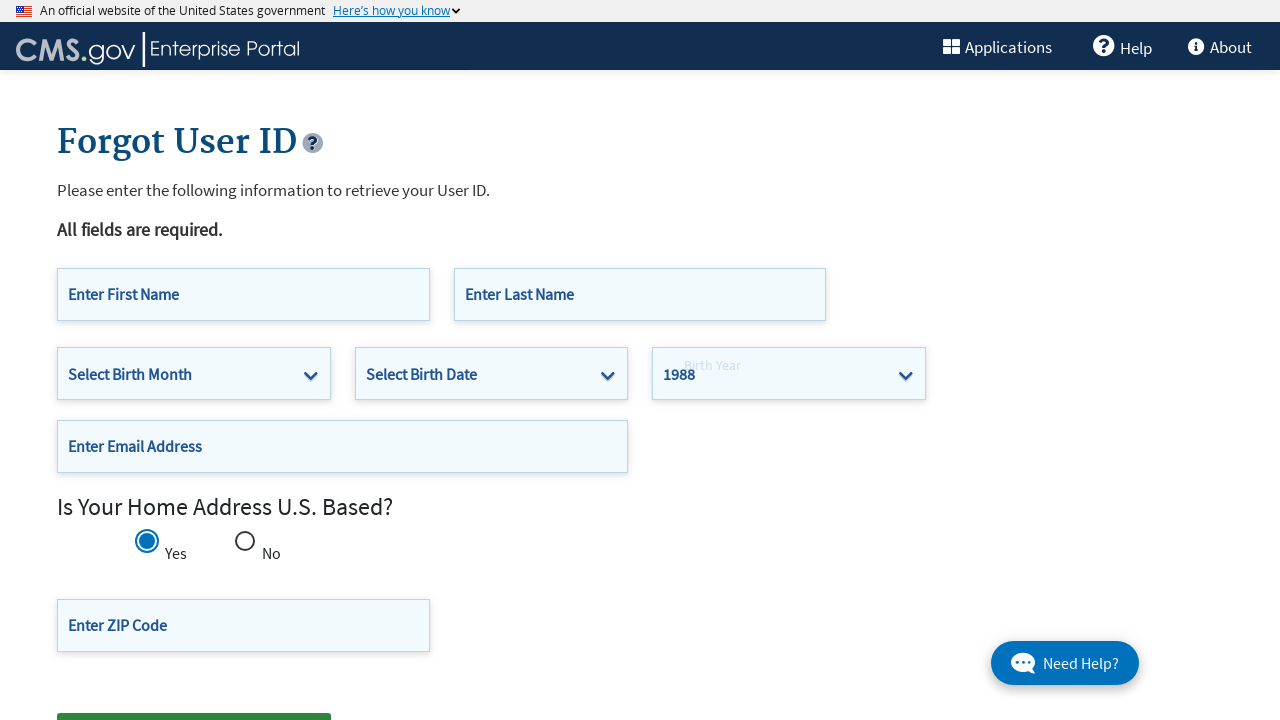

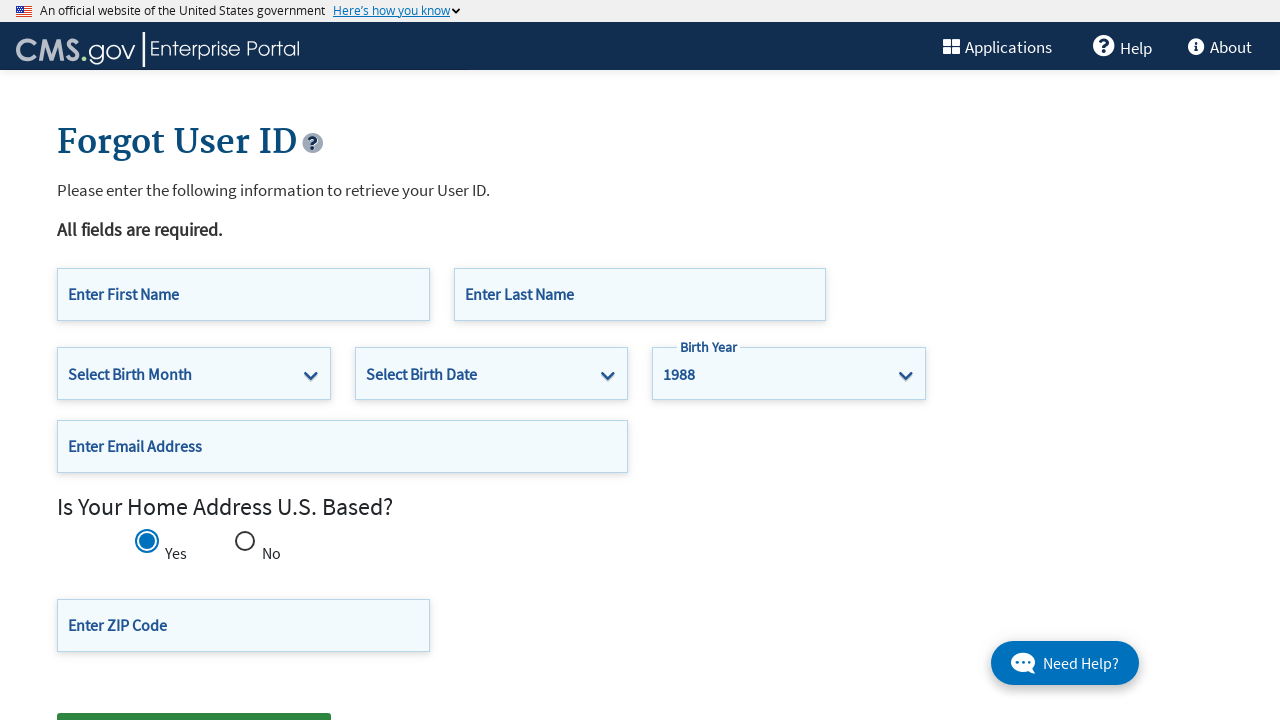